Tests dropdown selection functionality by selecting options from a dropdown menu using different selection methods (by index, by value, and by visible text)

Starting URL: https://rahulshettyacademy.com/AutomationPractice/

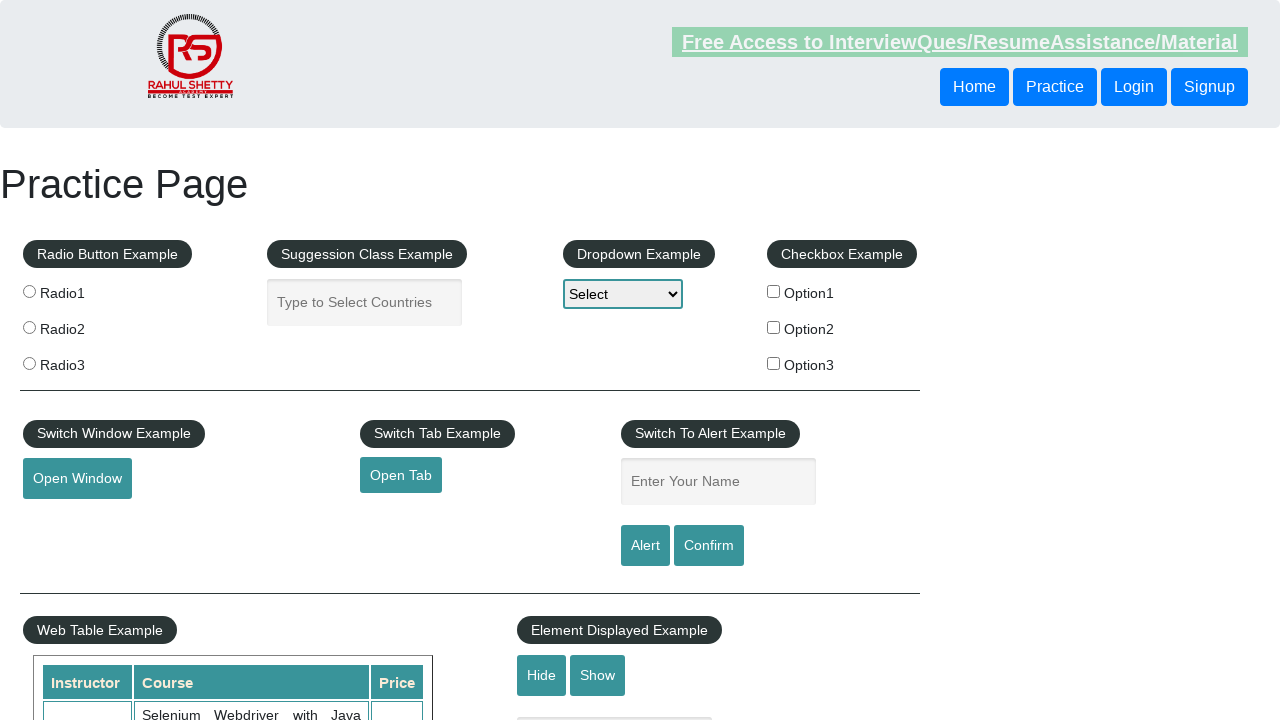

Selected dropdown option by index (index 1 - second option) on #dropdown-class-example
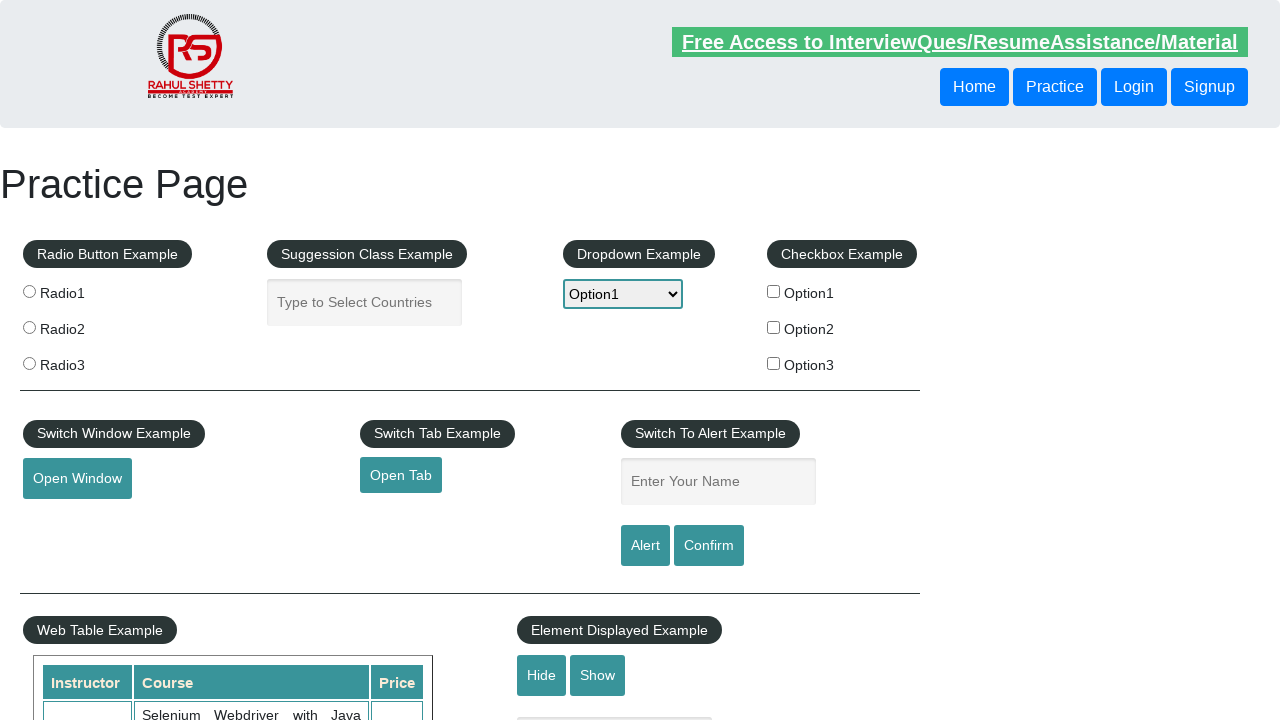

Waited 1 second to observe the dropdown selection
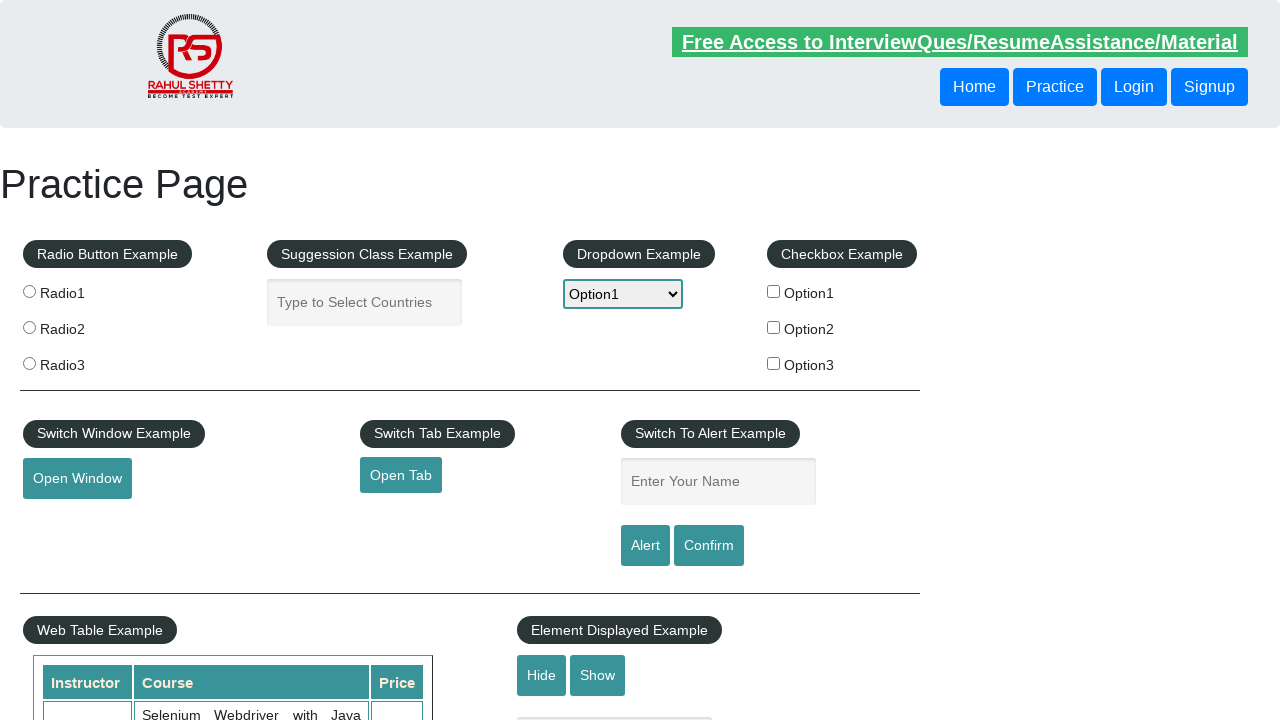

Selected dropdown option by value ('option1') on #dropdown-class-example
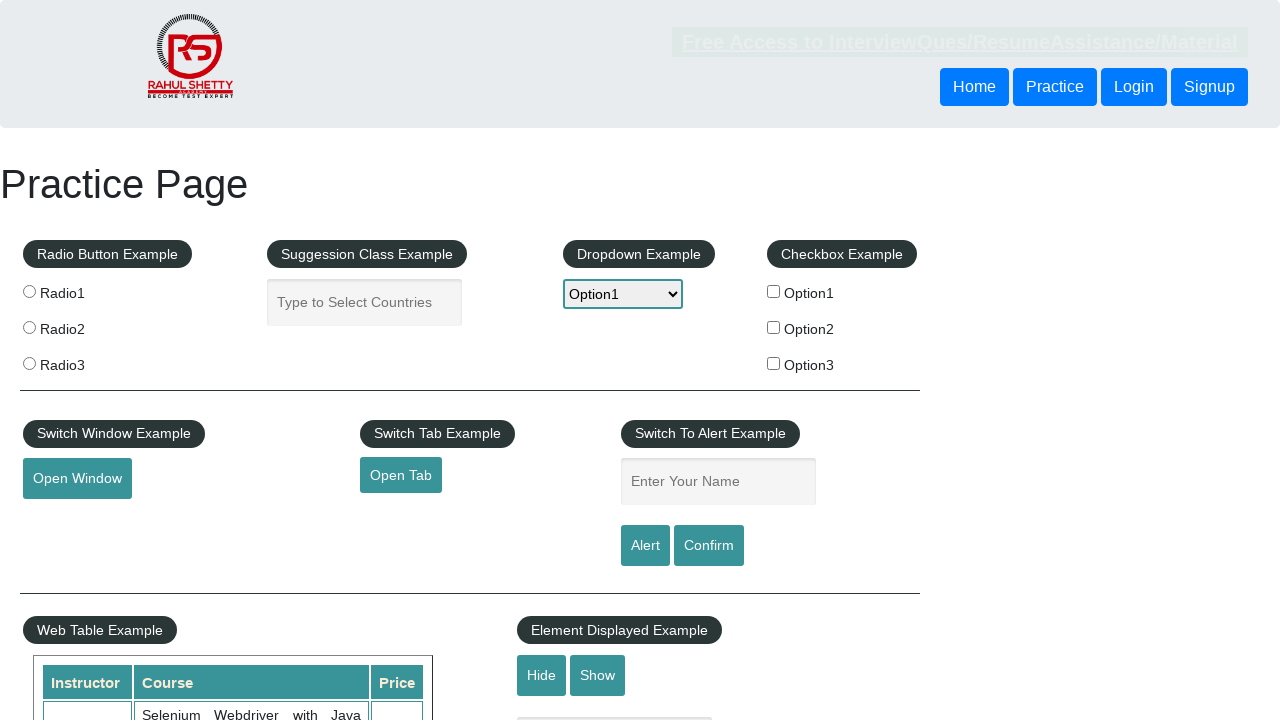

Waited 1 second to observe the dropdown selection
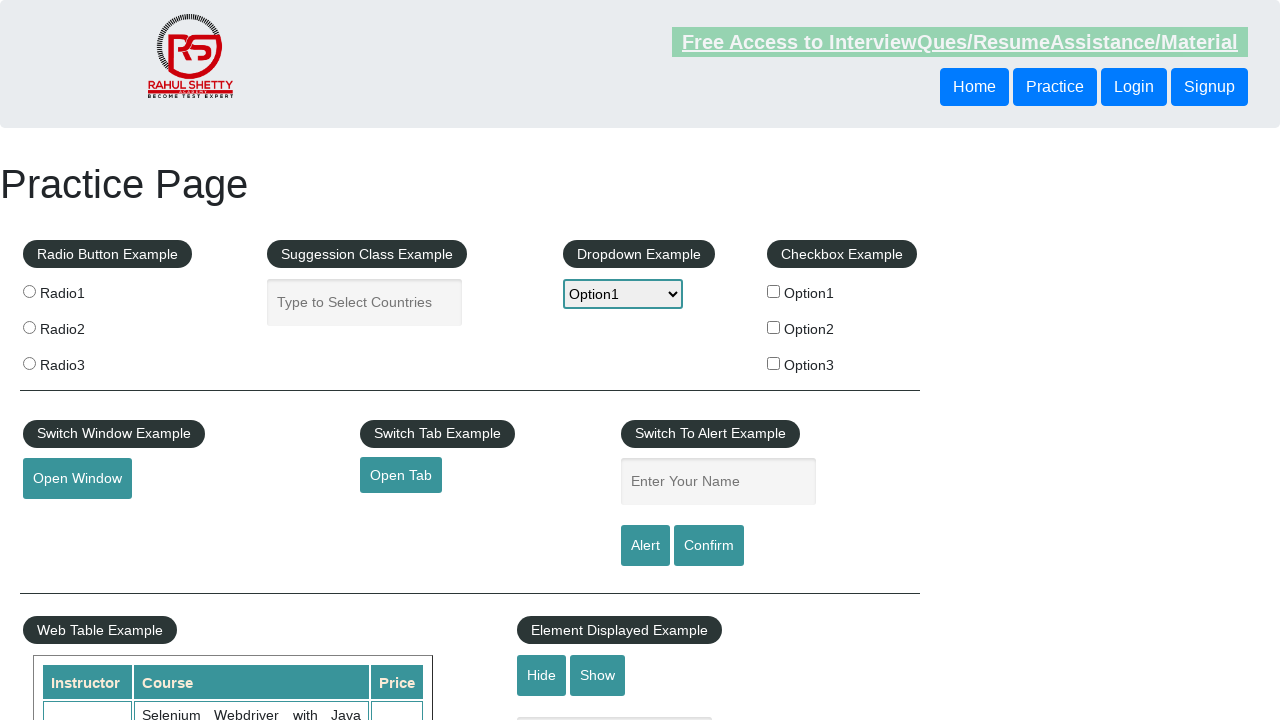

Selected dropdown option by visible text ('Option3') on #dropdown-class-example
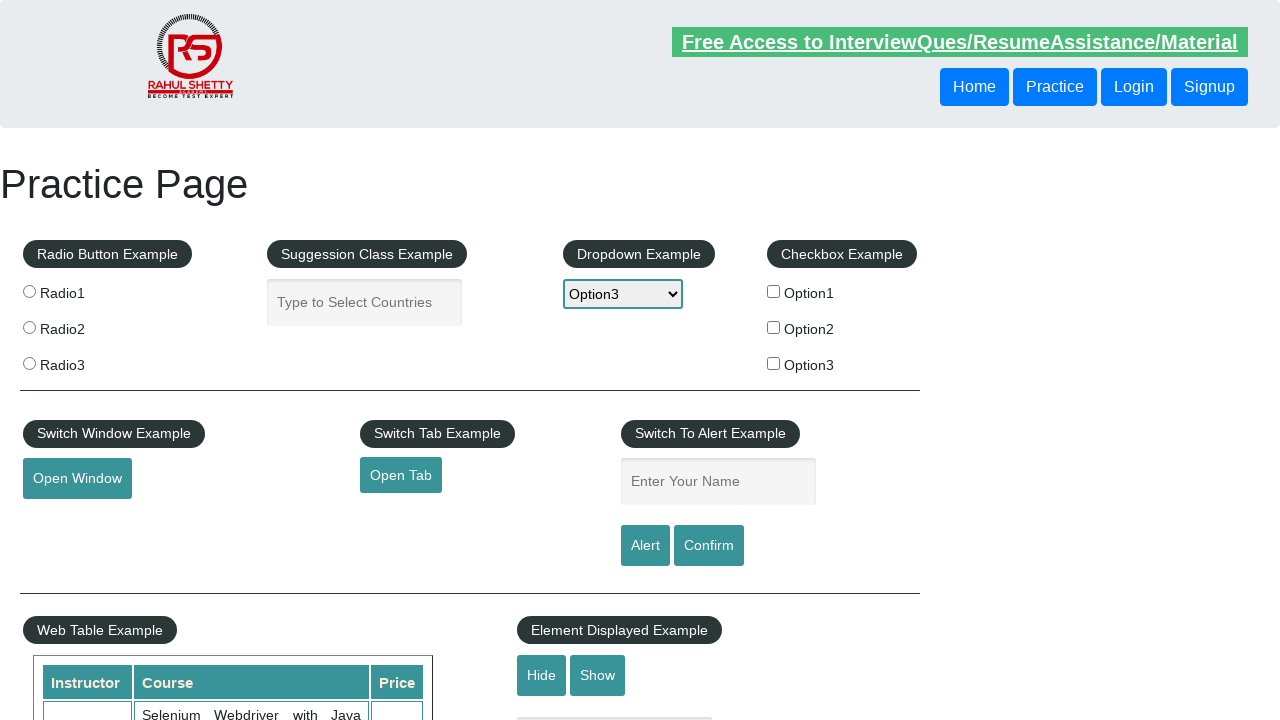

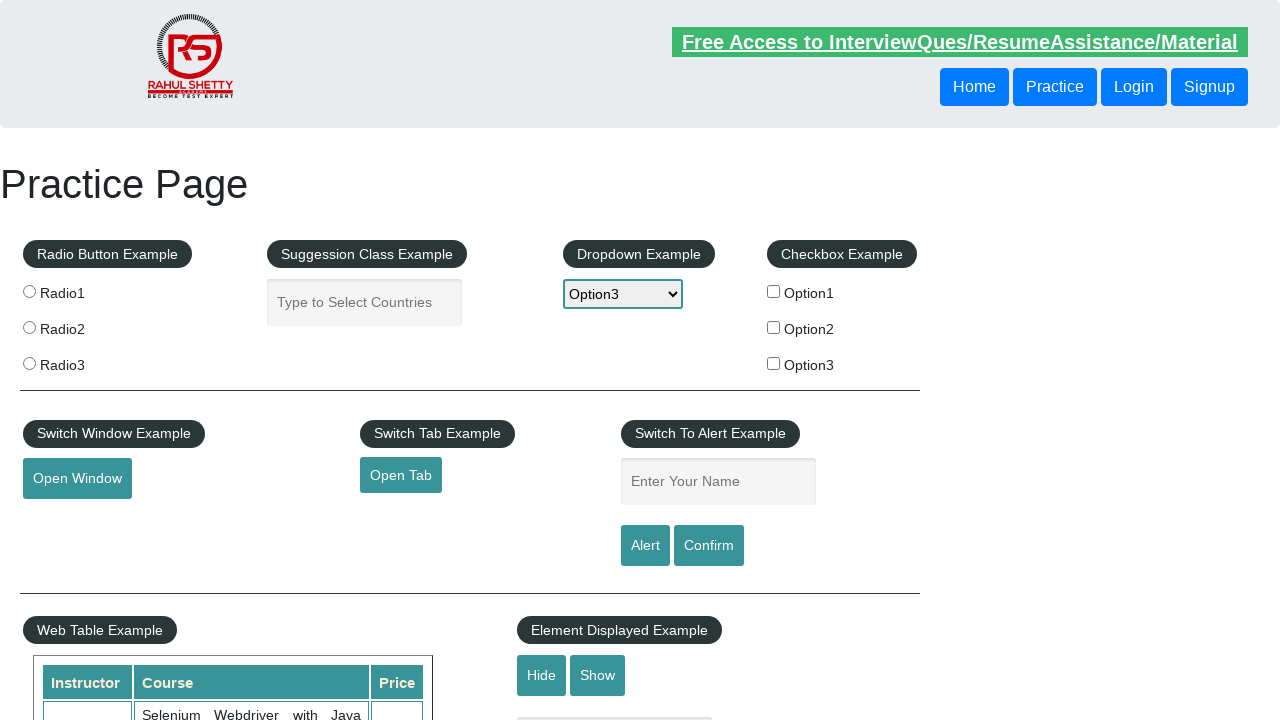